Tests unmarking items as complete by unchecking their checkboxes

Starting URL: https://demo.playwright.dev/todomvc

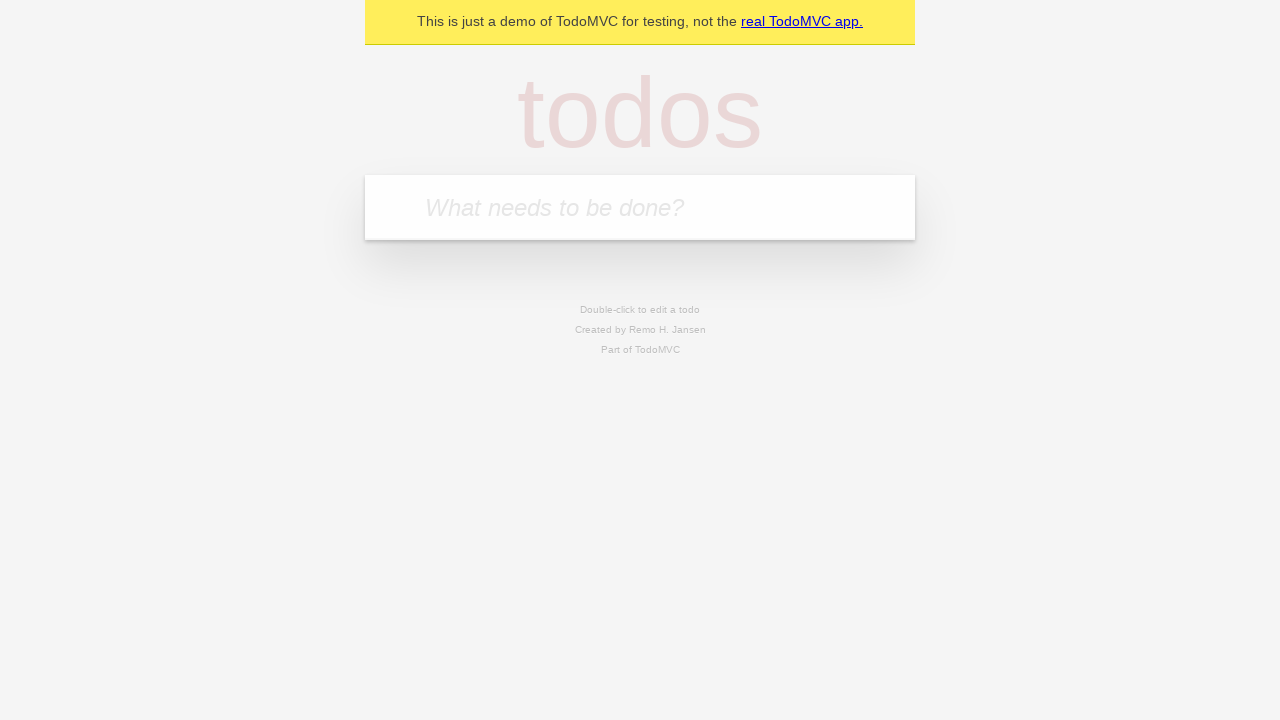

Filled todo input with 'buy some cheese' on internal:attr=[placeholder="What needs to be done?"i]
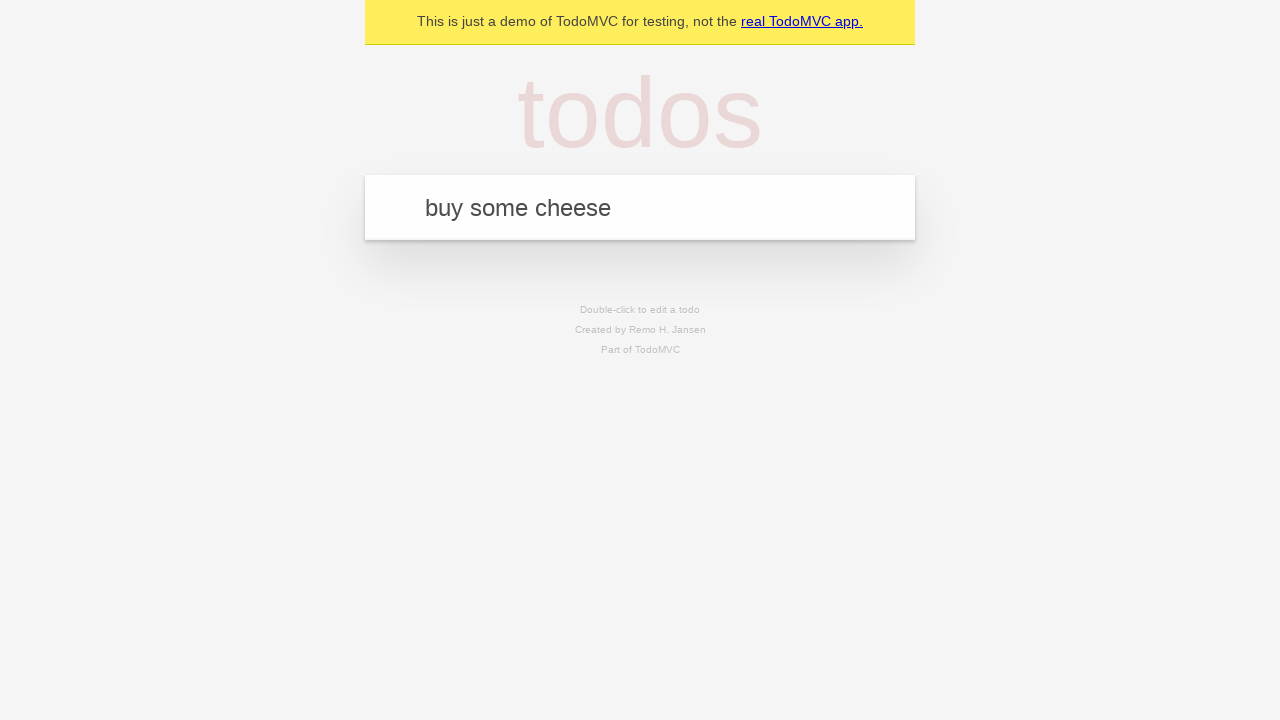

Pressed Enter to create first todo item on internal:attr=[placeholder="What needs to be done?"i]
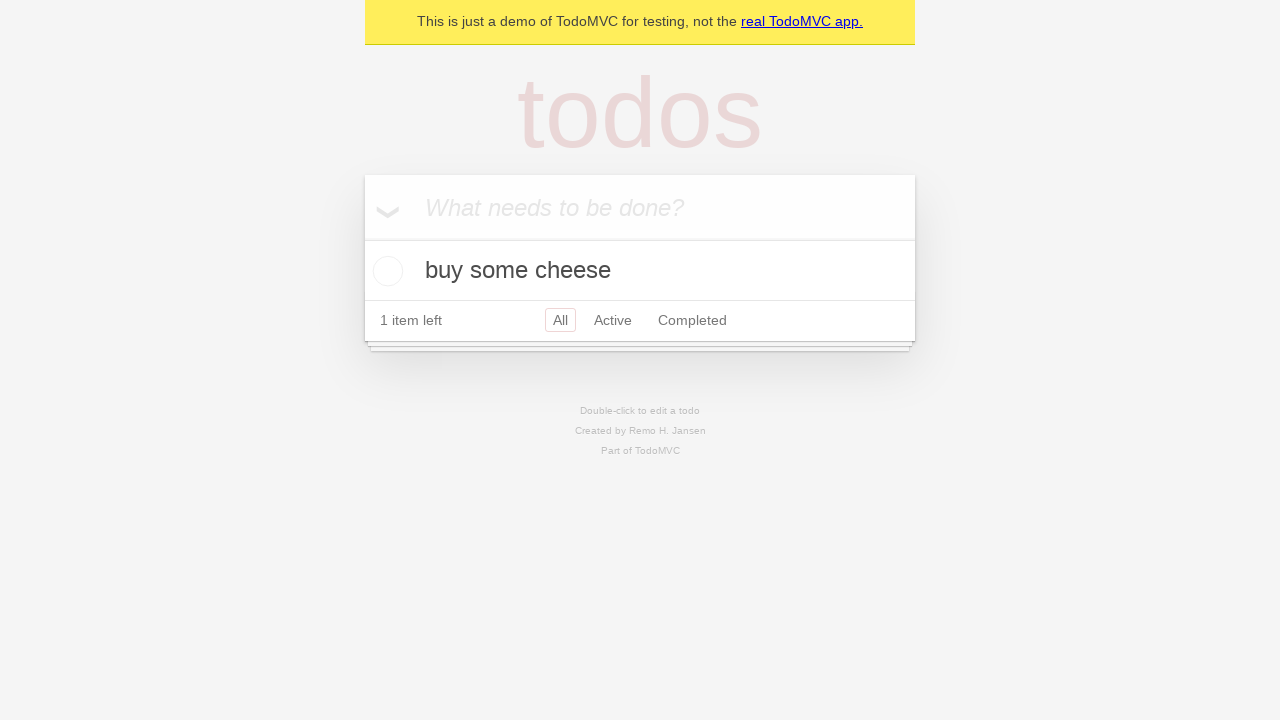

Filled todo input with 'feed the cat' on internal:attr=[placeholder="What needs to be done?"i]
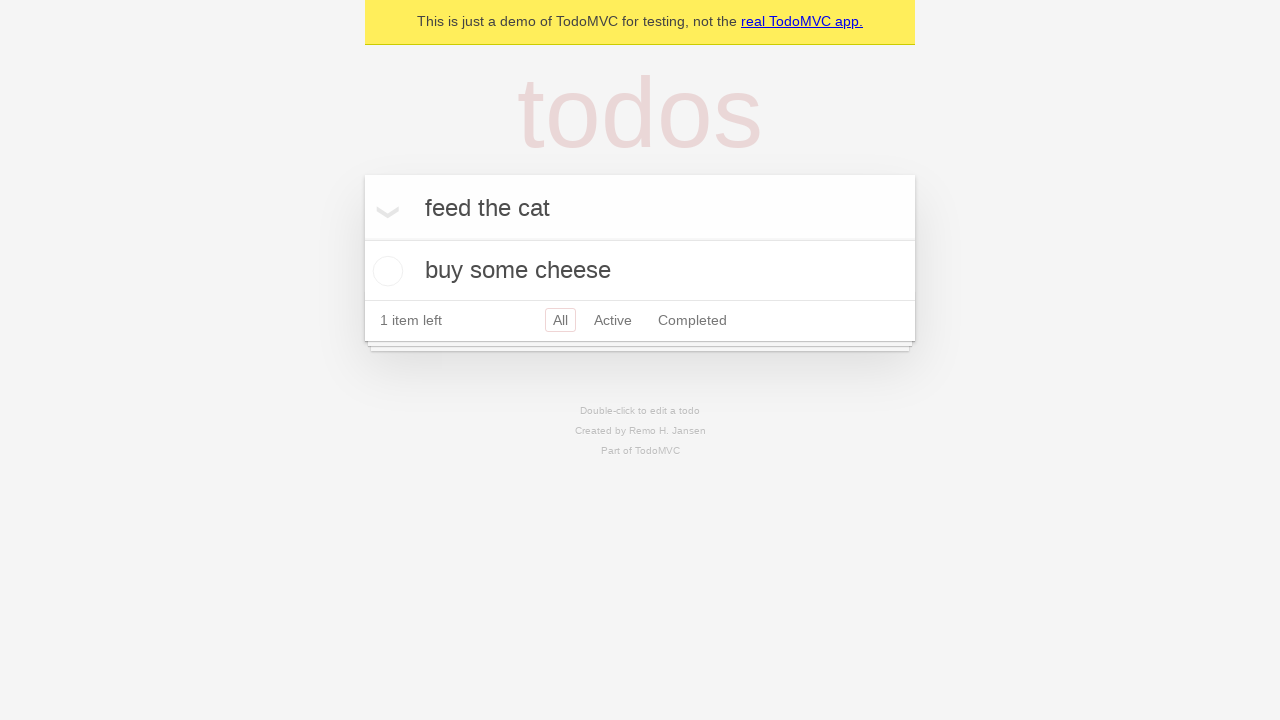

Pressed Enter to create second todo item on internal:attr=[placeholder="What needs to be done?"i]
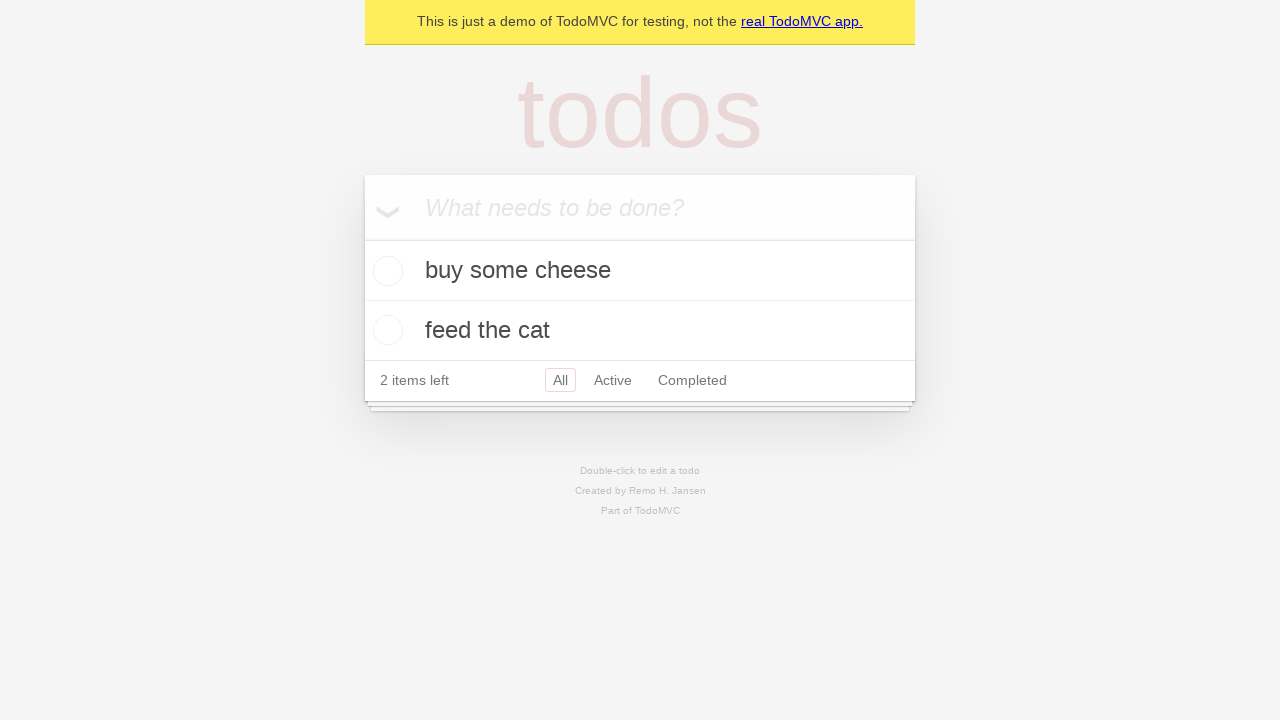

Checked the checkbox for first todo item at (385, 271) on internal:testid=[data-testid="todo-item"s] >> nth=0 >> internal:role=checkbox
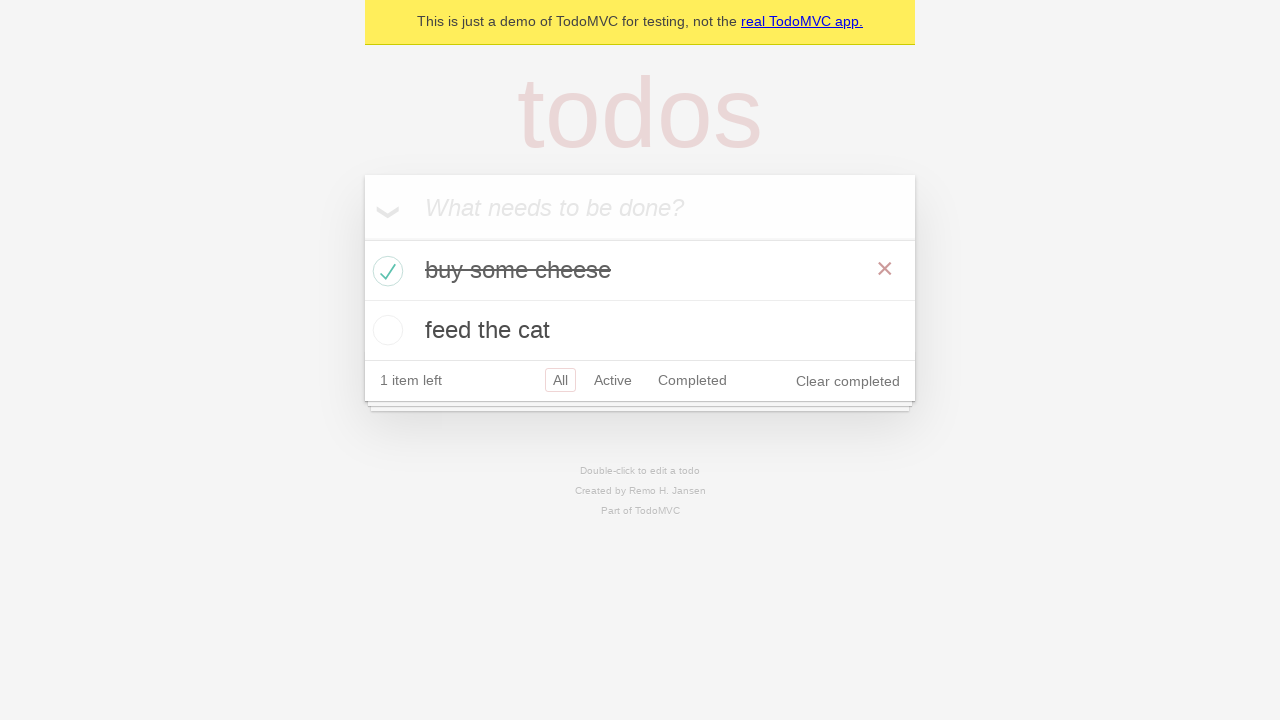

Unchecked the checkbox to mark first item as incomplete at (385, 271) on internal:testid=[data-testid="todo-item"s] >> nth=0 >> internal:role=checkbox
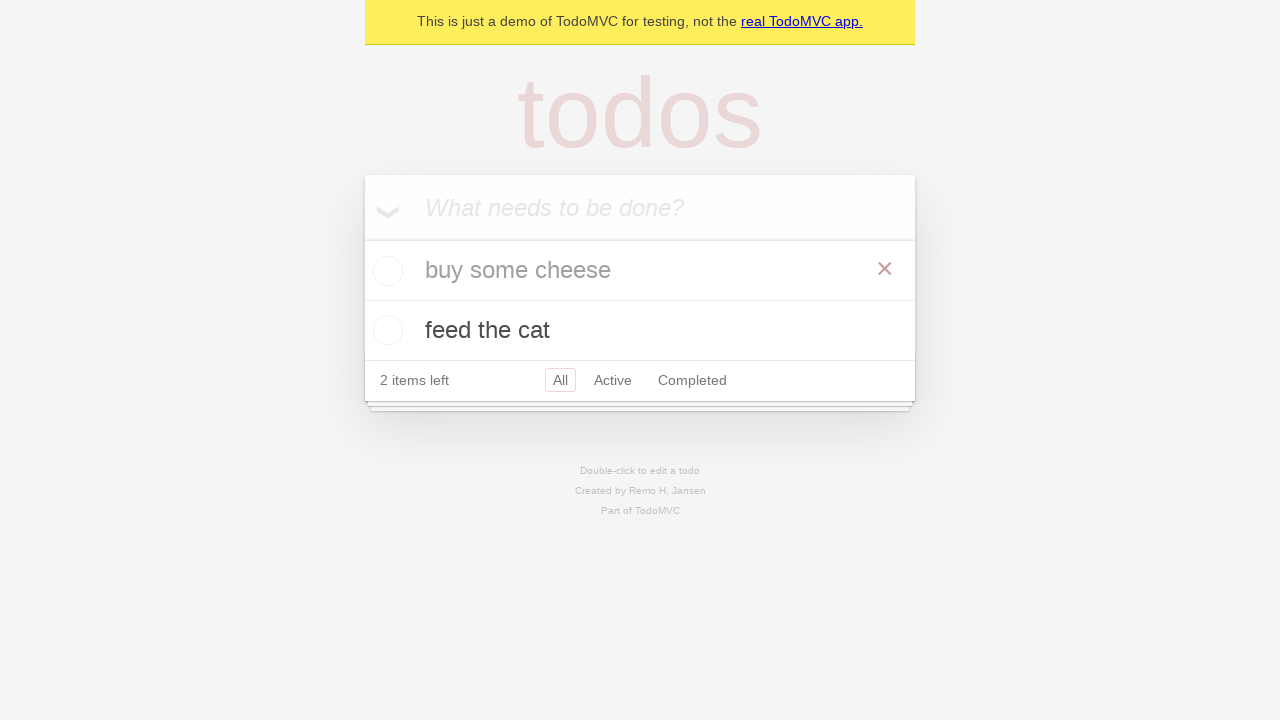

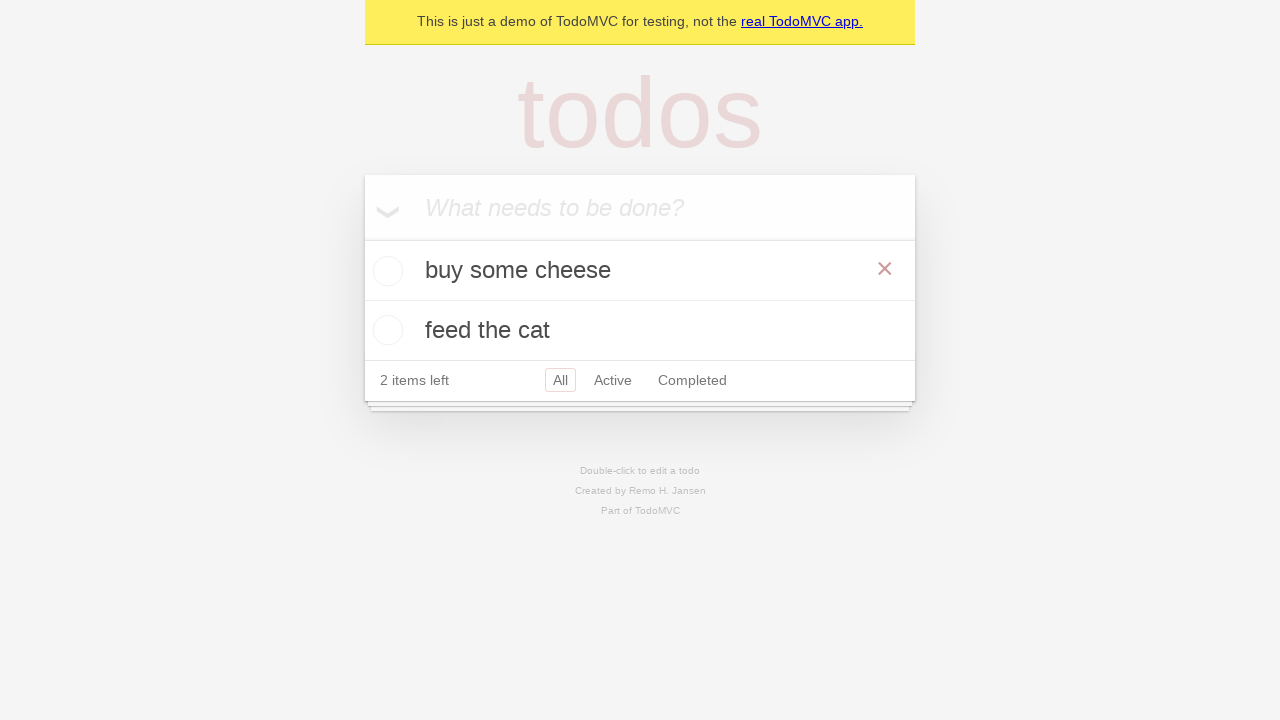